Tests clicking on a checkbox/radio element using normalize-space XPath selector for France option

Starting URL: https://only-testing-blog.blogspot.com/2014/01/textbox.html

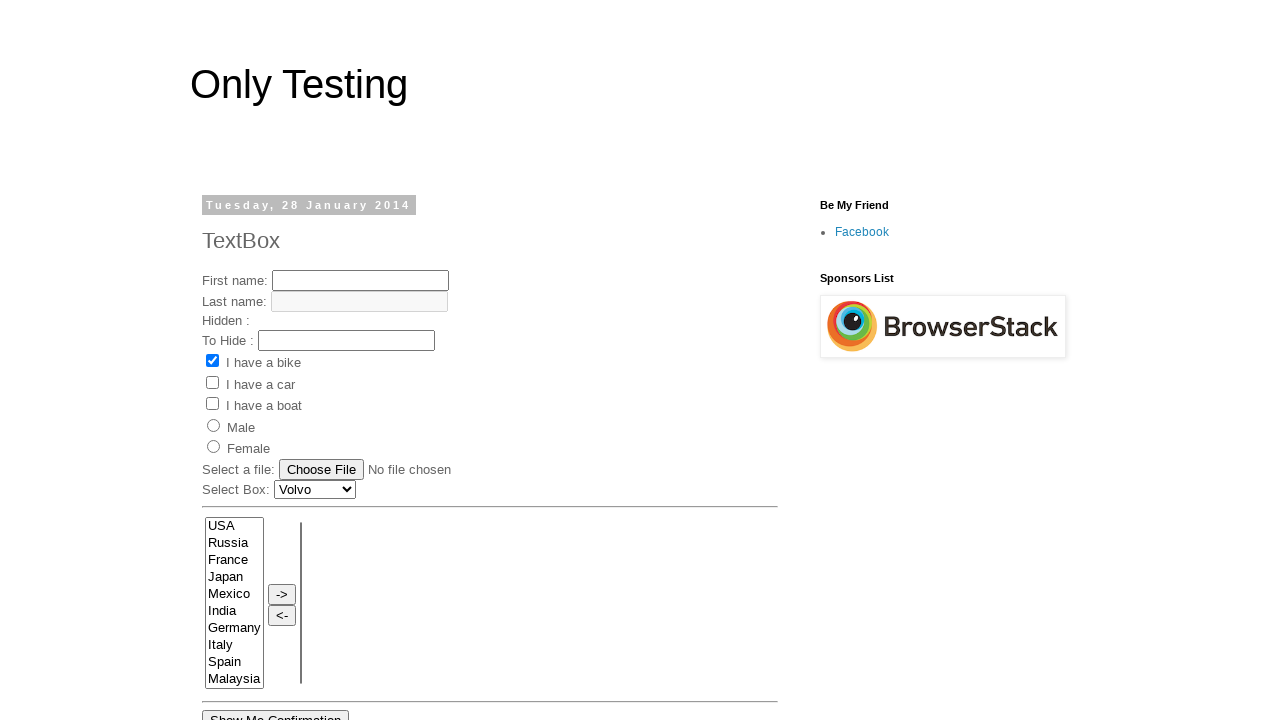

Navigated to textbox test page
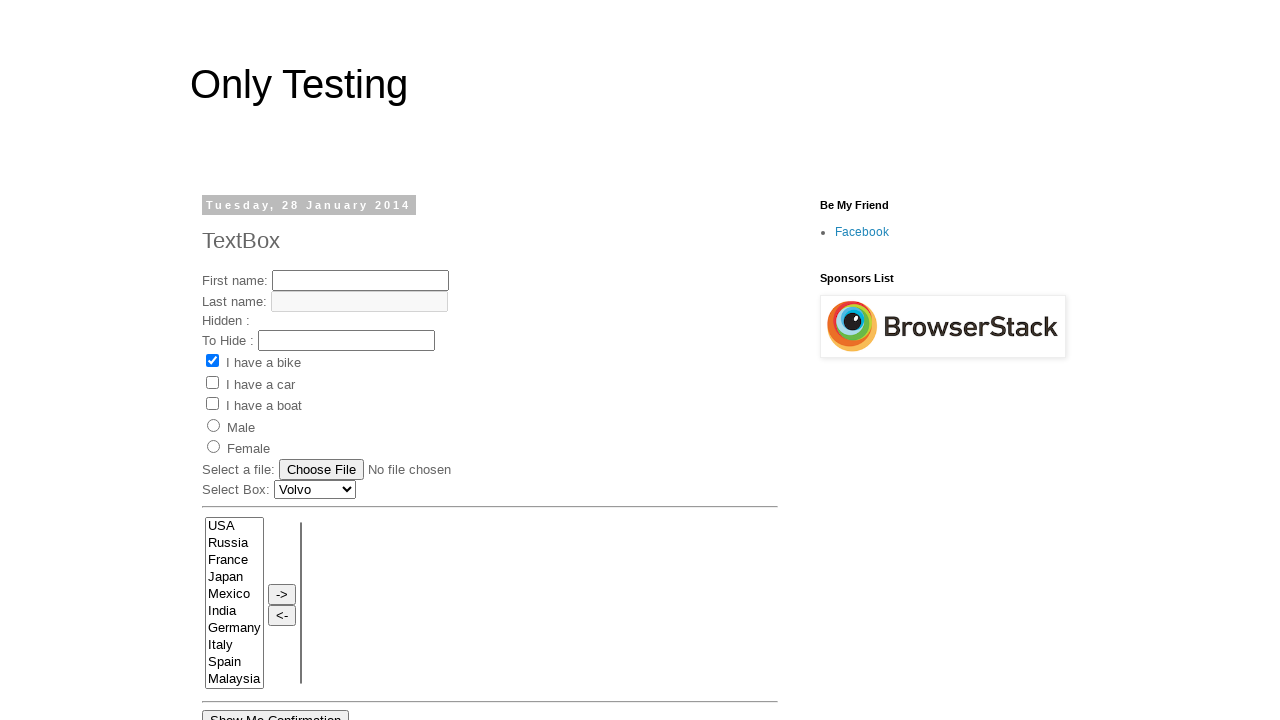

Clicked on France option using normalize-space XPath selector at (640, 360) on xpath=//*[normalize-space(text()='France')]
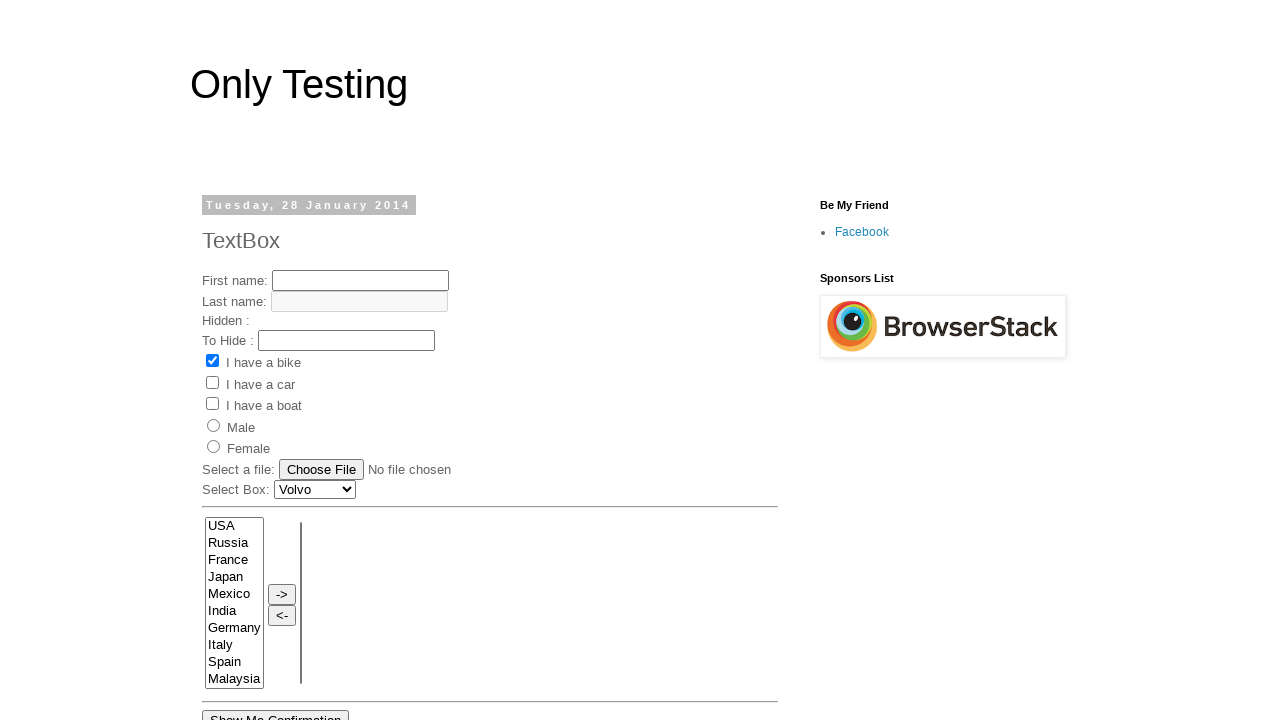

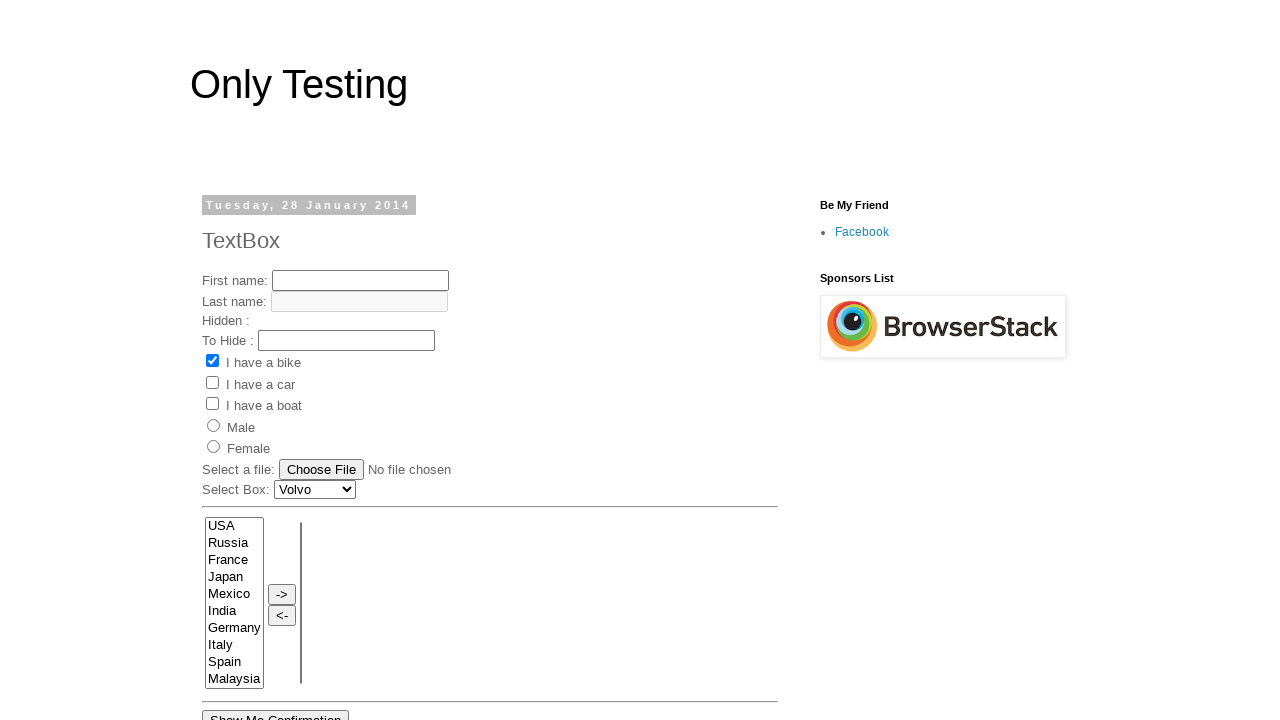